Navigates to Merriam-Webster dictionary homepage and verifies that links are present on the page

Starting URL: https://www.merriam-webster.com

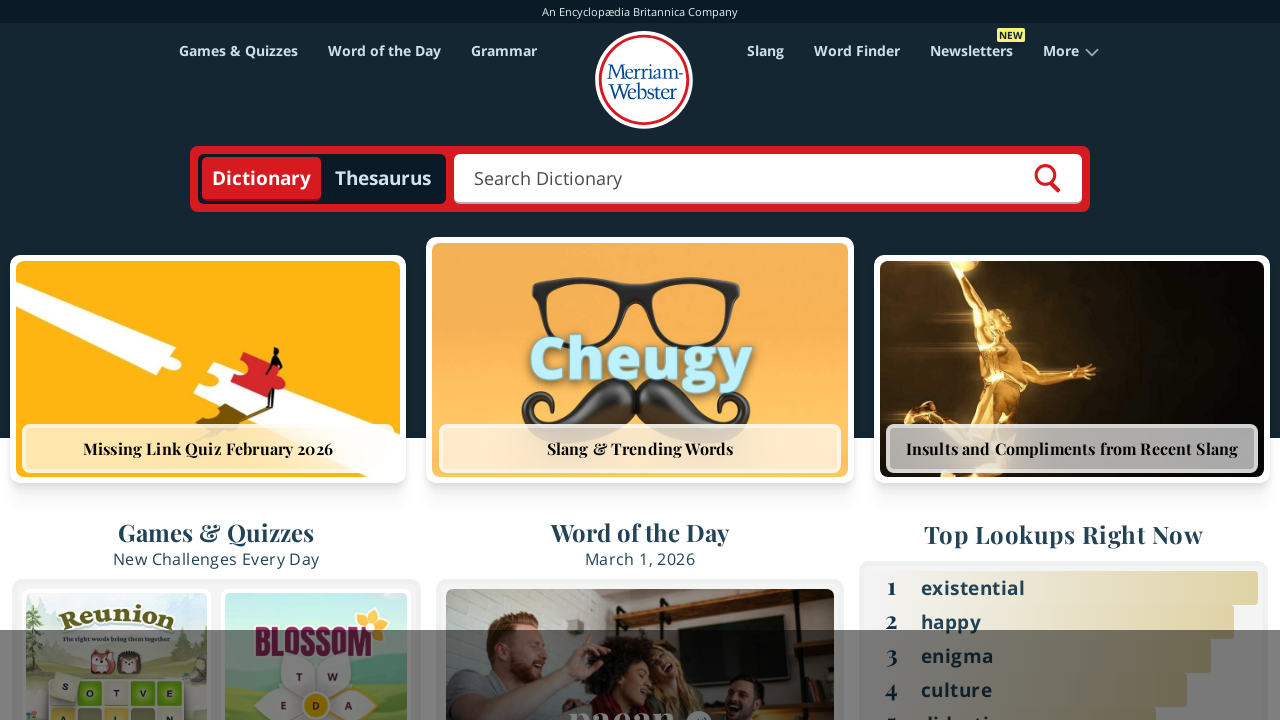

Navigated to Merriam-Webster dictionary homepage
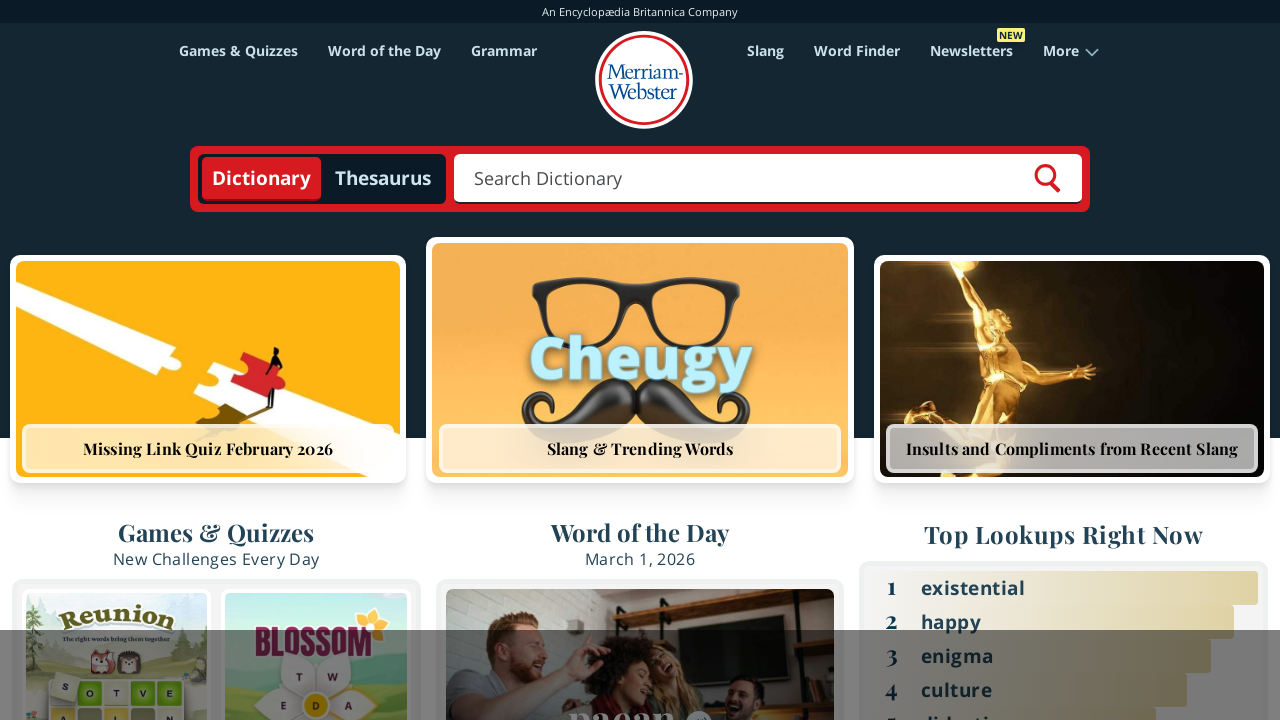

Waited for links to load on the page
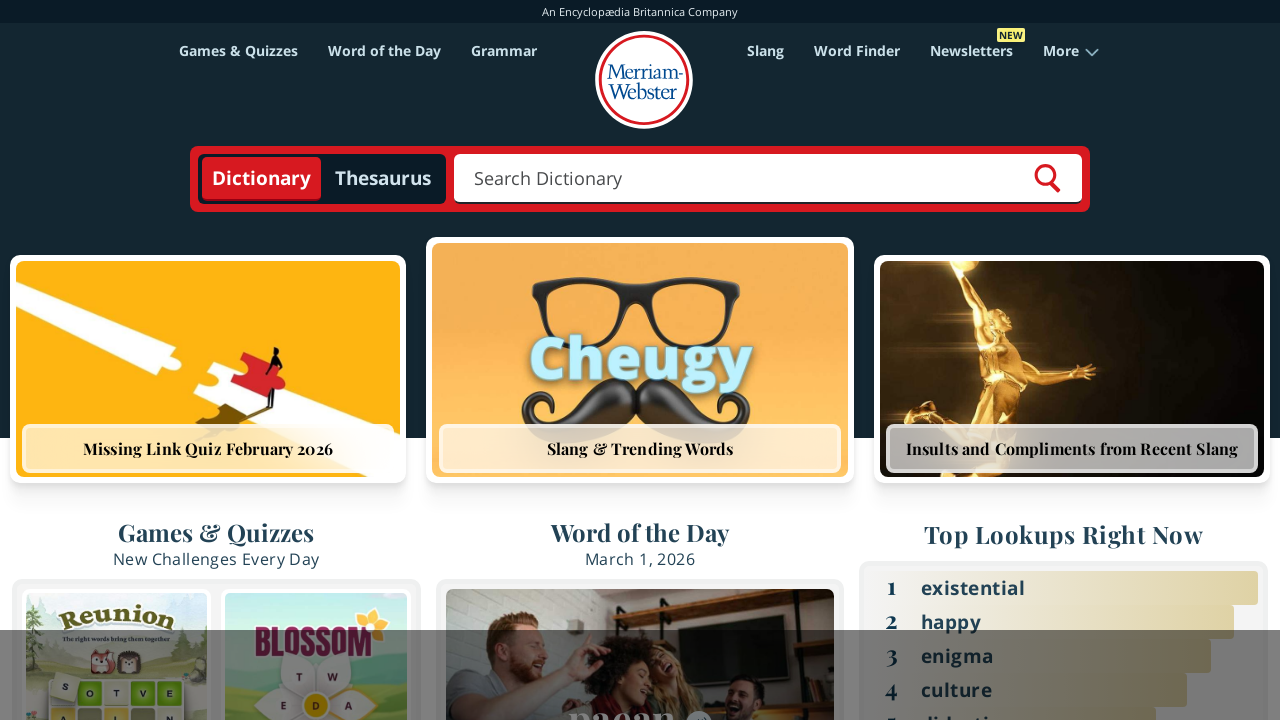

Located all links on the page
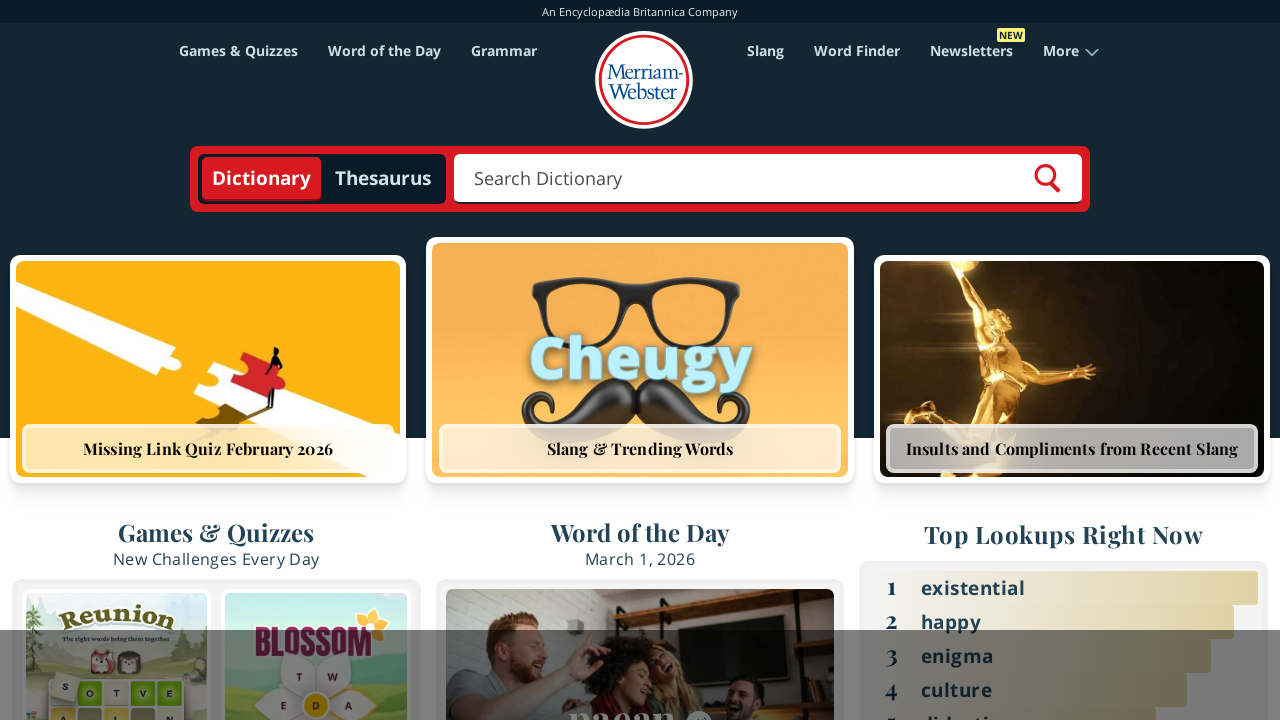

Verified that 242 links are present on the page
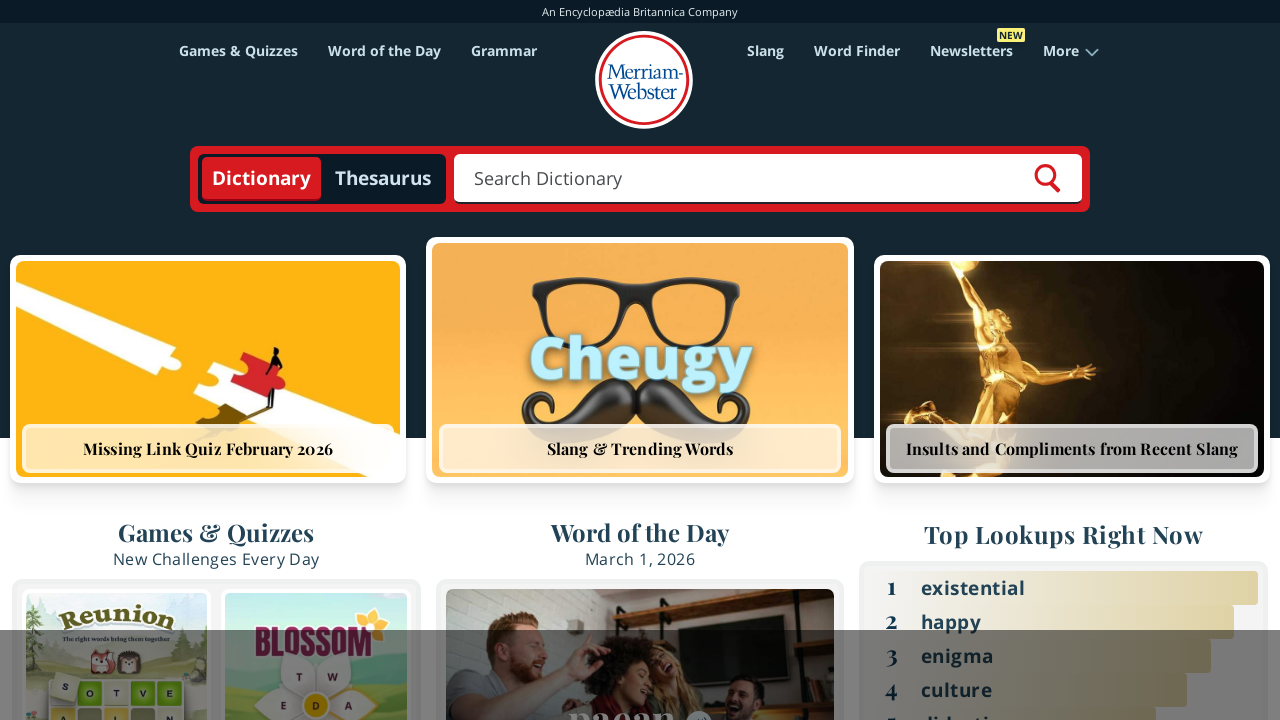

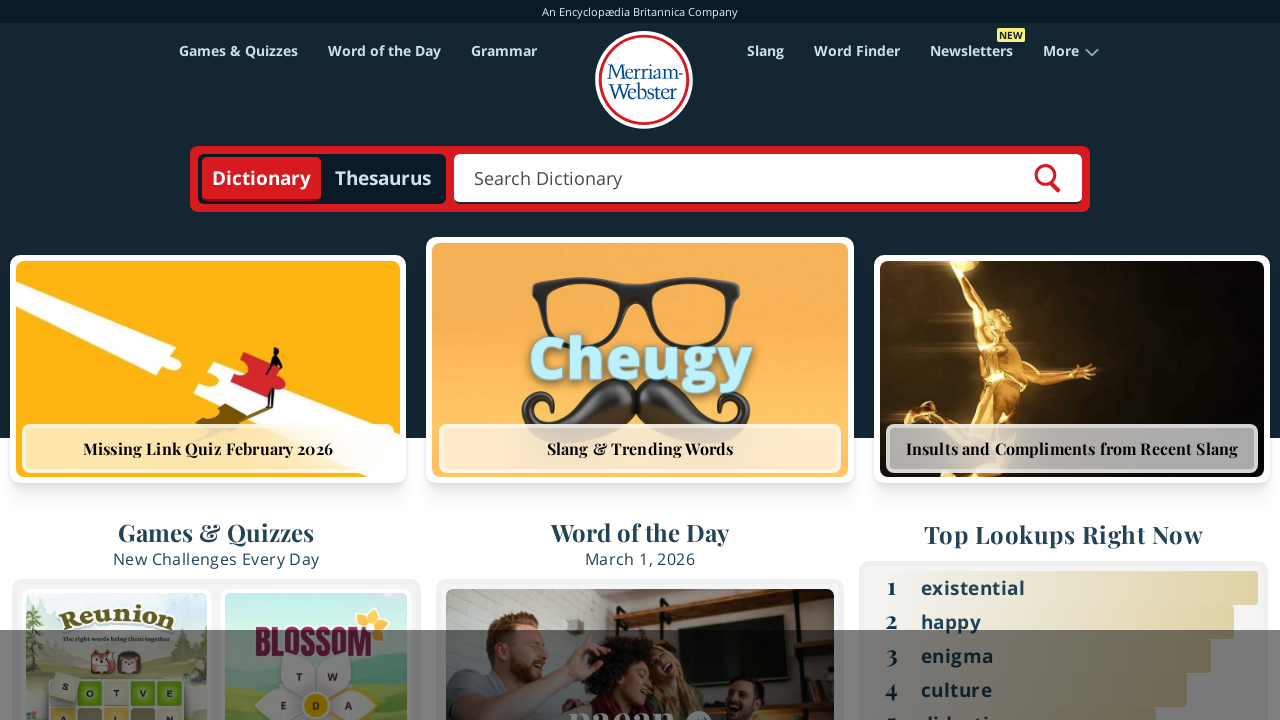